Navigates to Python.org and verifies the page title matches the expected value "Welcome to Python.org"

Starting URL: https://python.org

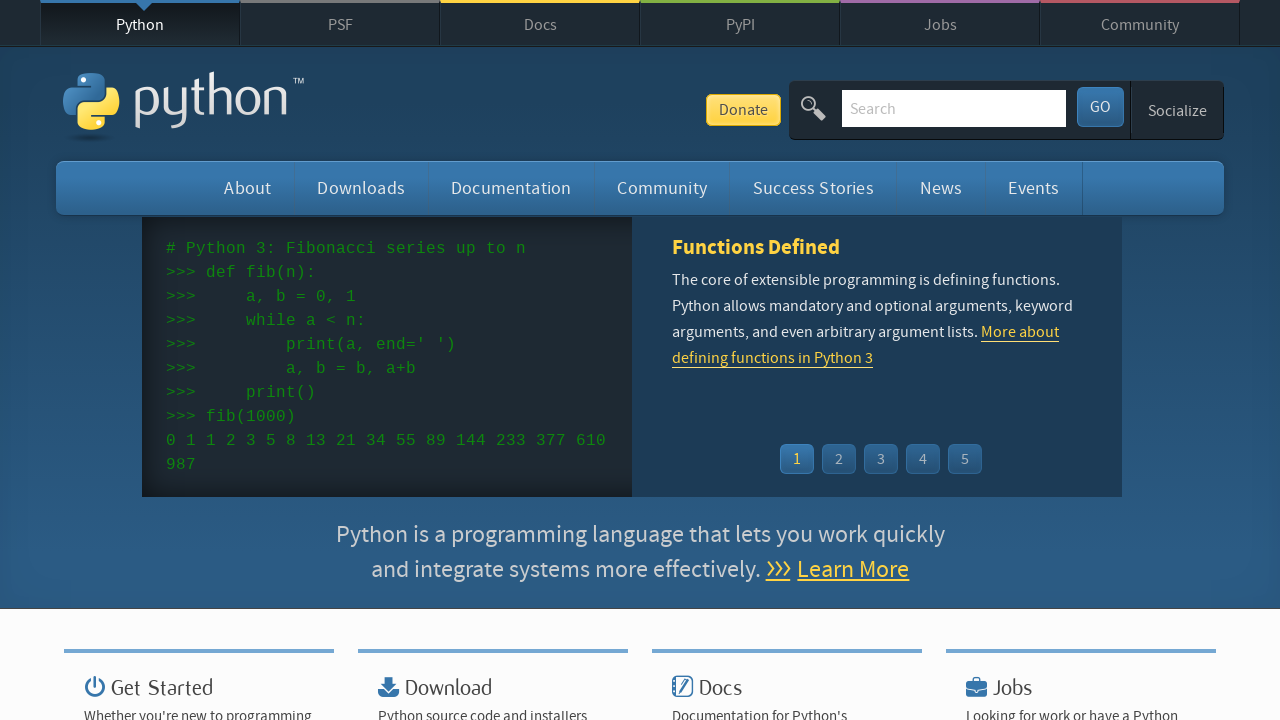

Navigated to https://python.org
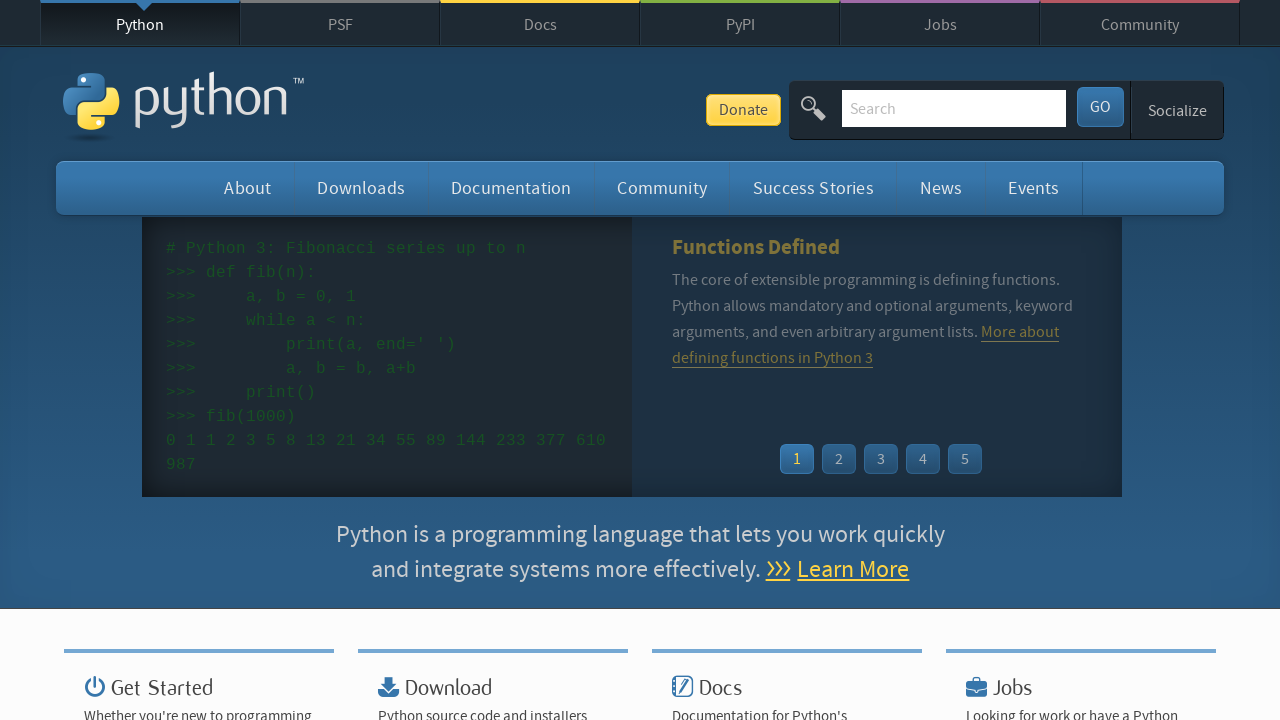

Verified page title matches 'Welcome to Python.org'
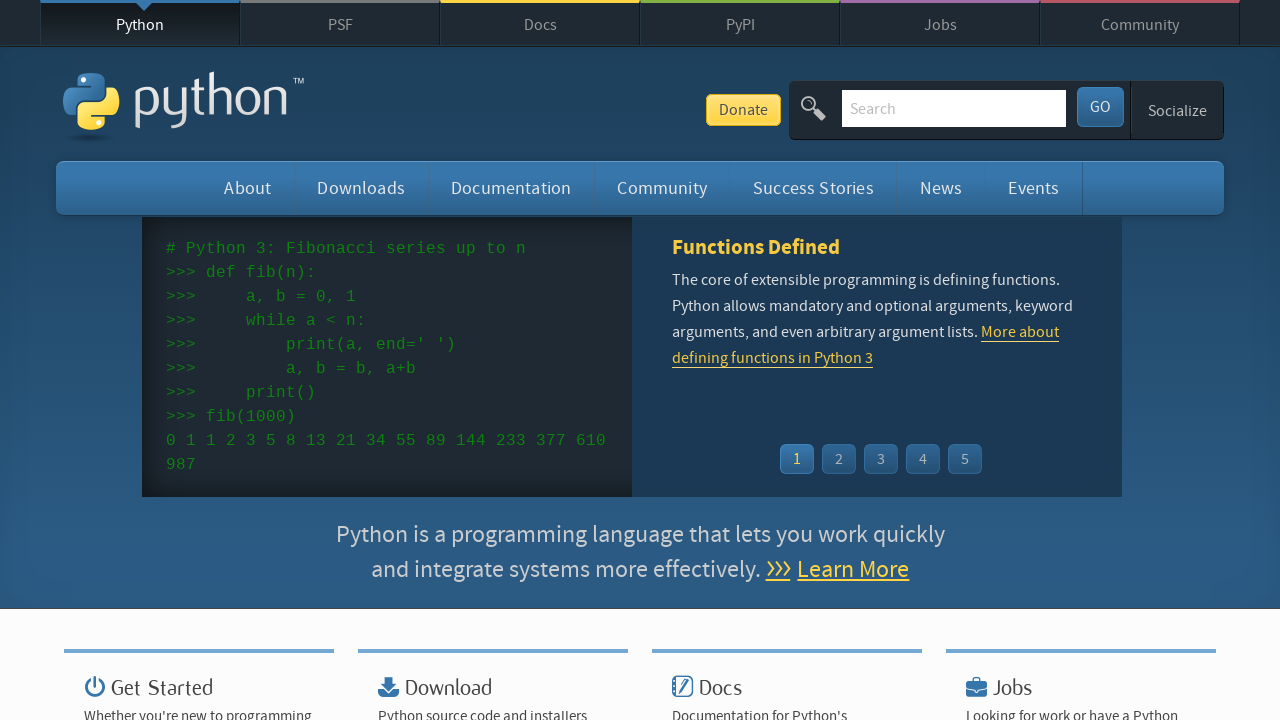

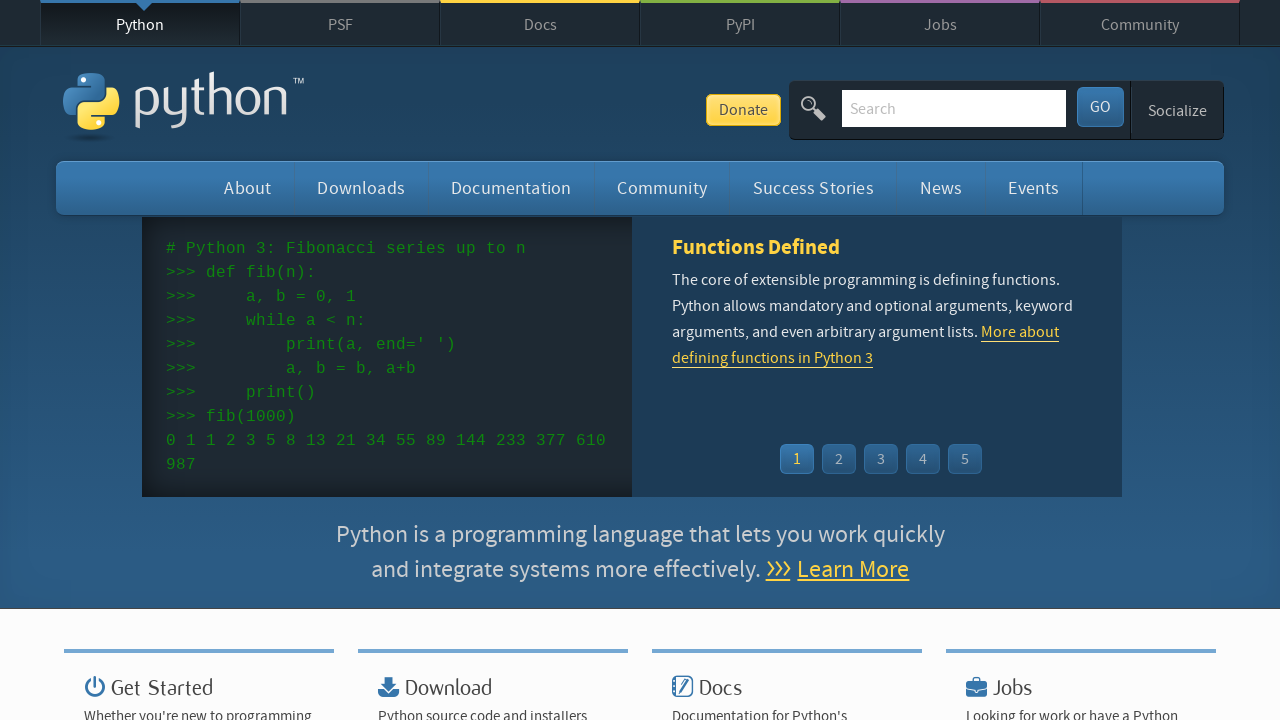